Tests marking all todo items as completed using the toggle all checkbox

Starting URL: https://demo.playwright.dev/todomvc

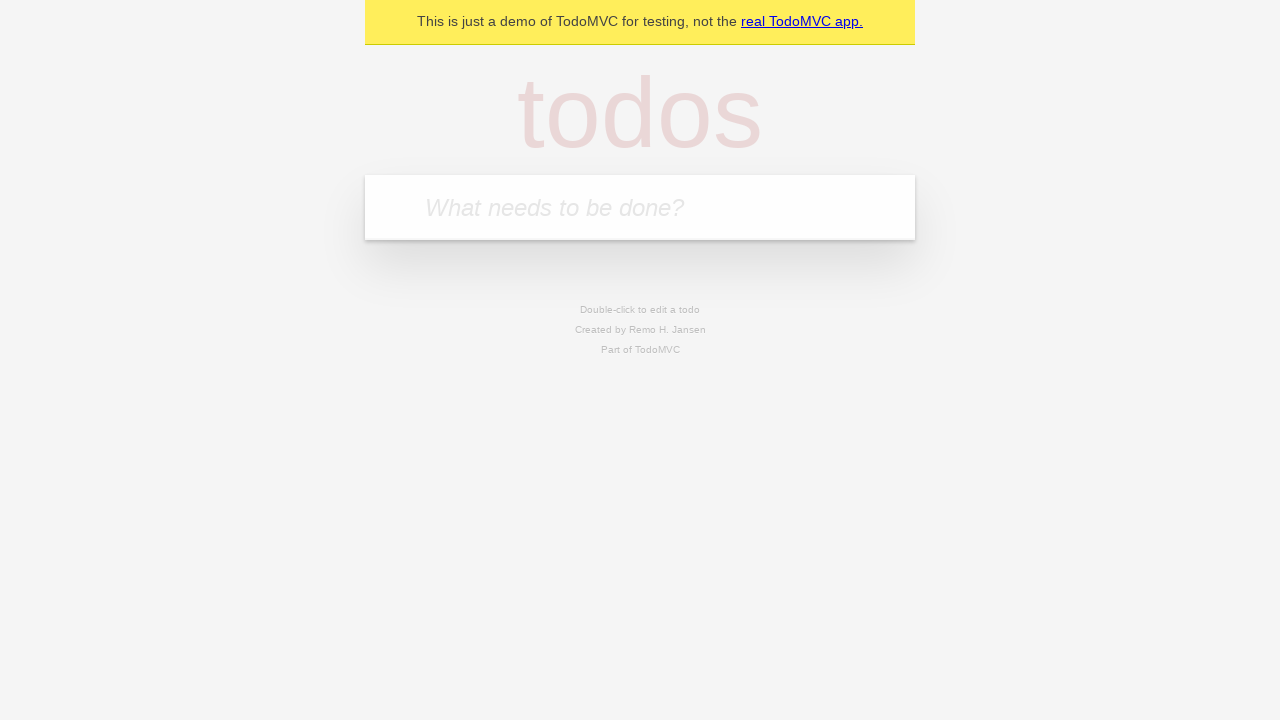

Filled todo input with 'buy some cheese' on internal:attr=[placeholder="What needs to be done?"i]
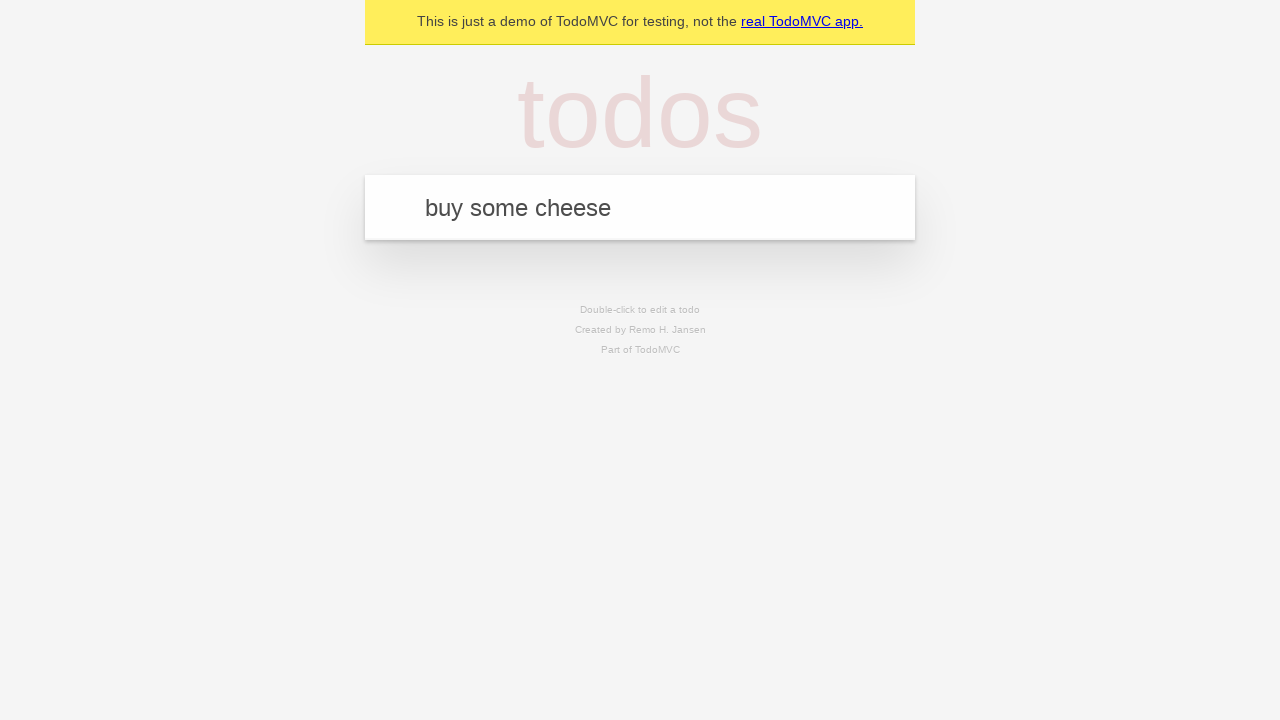

Pressed Enter to add first todo on internal:attr=[placeholder="What needs to be done?"i]
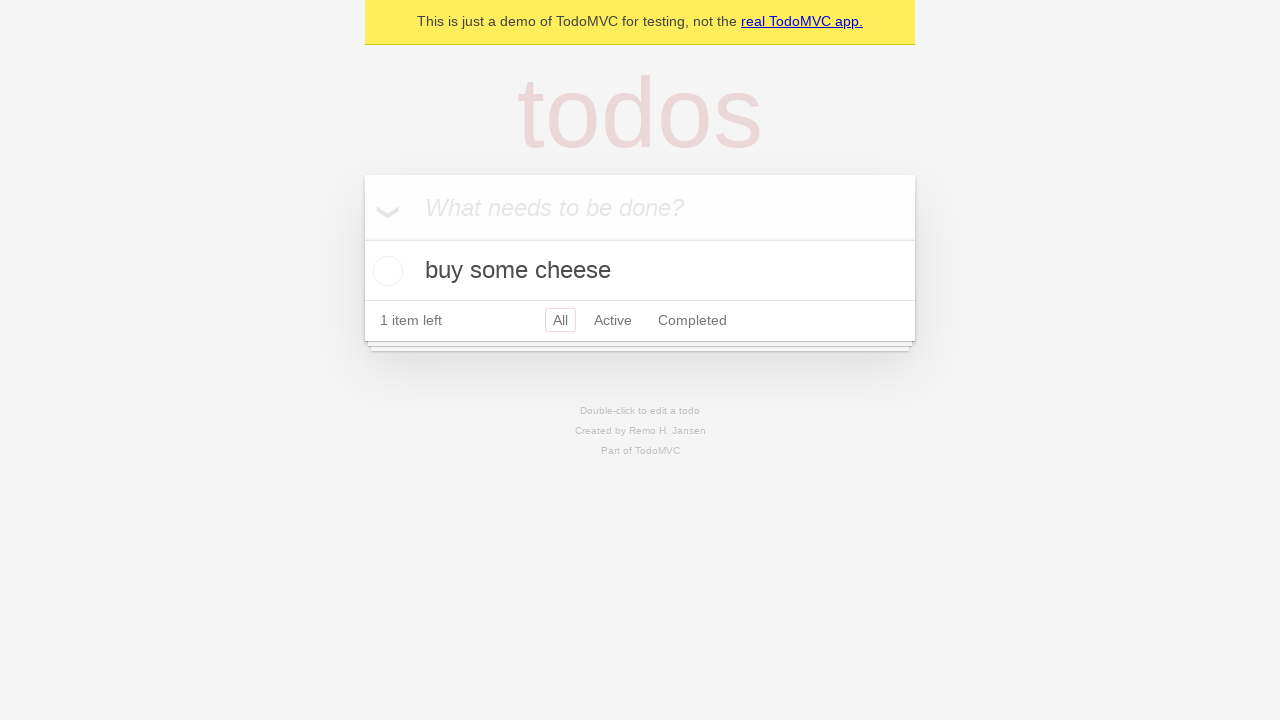

Filled todo input with 'feed the cat' on internal:attr=[placeholder="What needs to be done?"i]
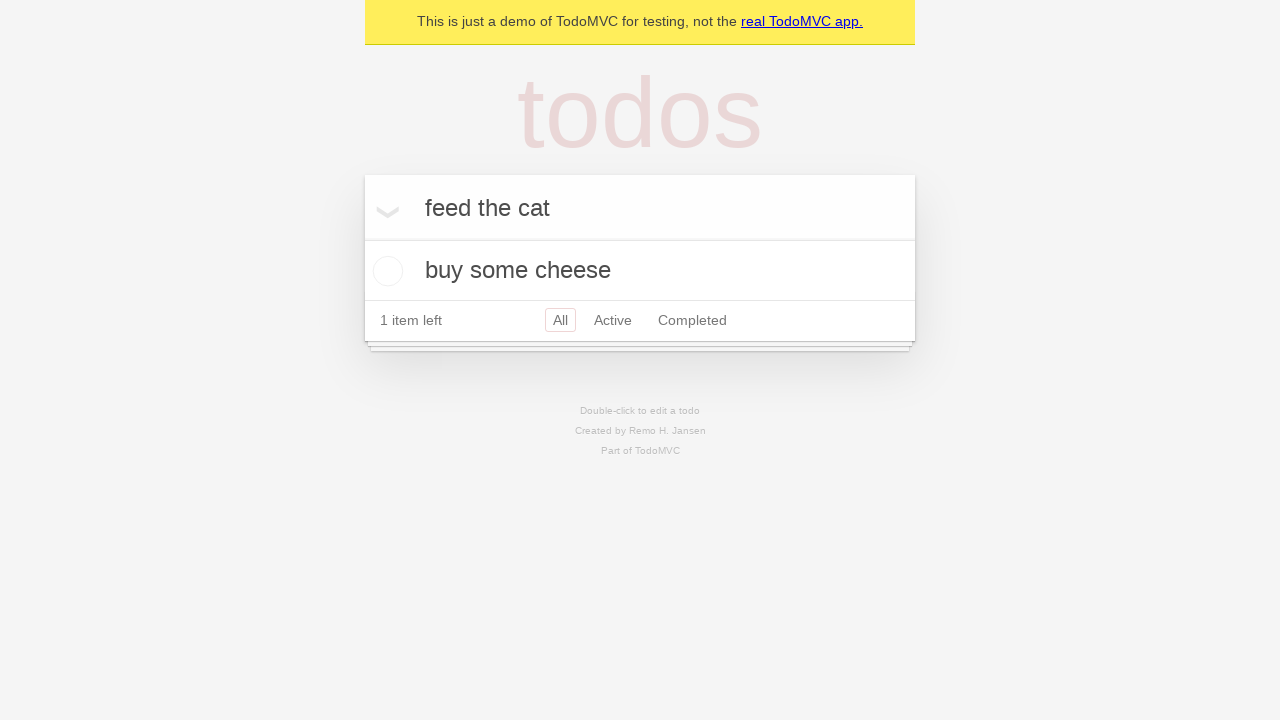

Pressed Enter to add second todo on internal:attr=[placeholder="What needs to be done?"i]
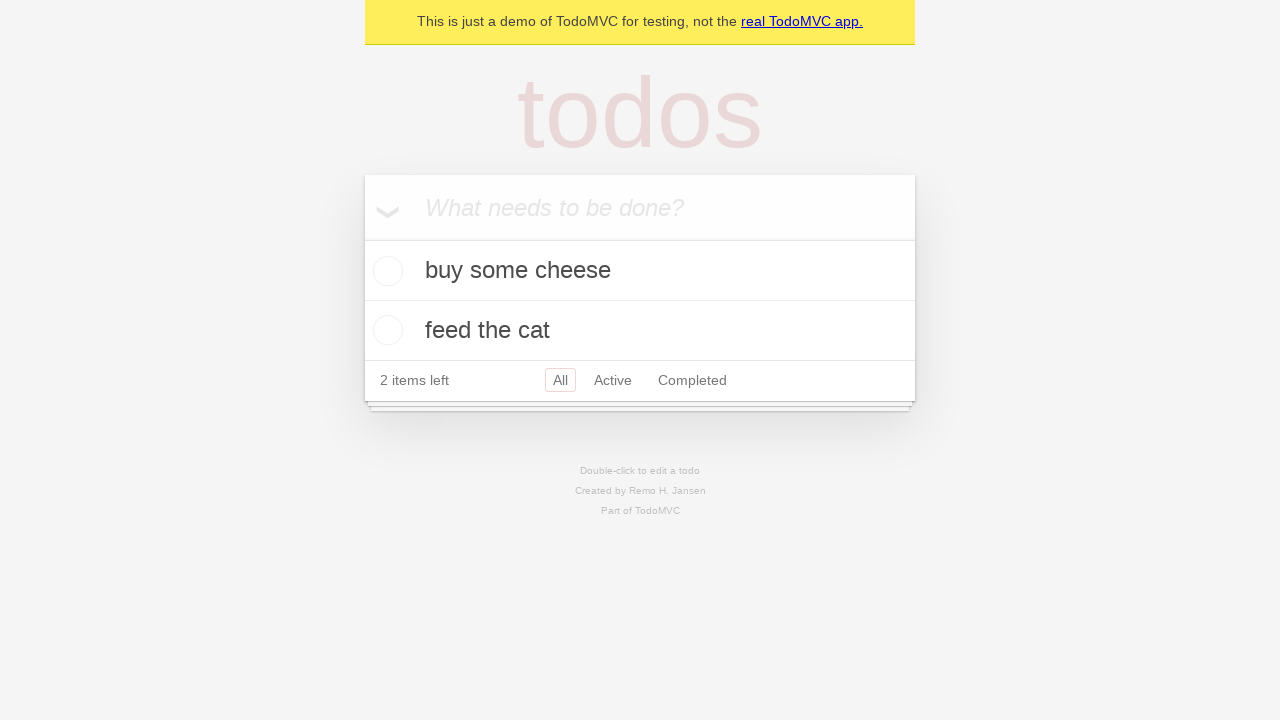

Filled todo input with 'book a doctors appointment' on internal:attr=[placeholder="What needs to be done?"i]
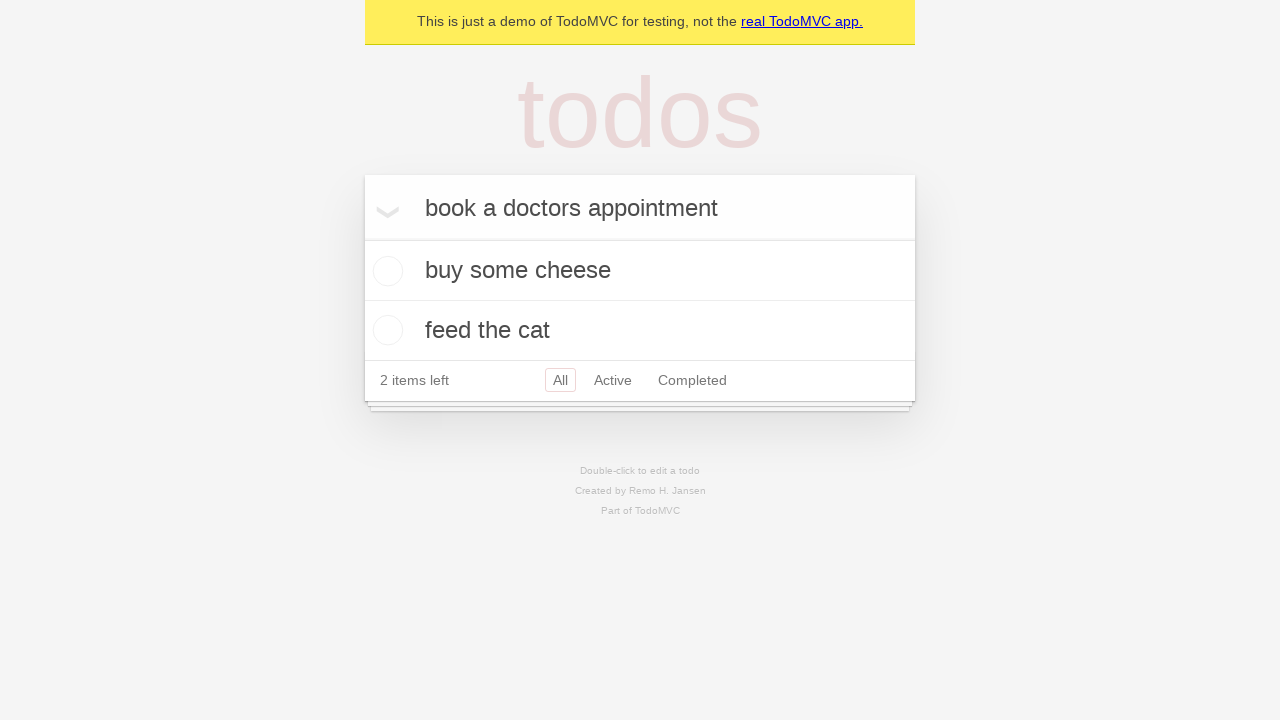

Pressed Enter to add third todo on internal:attr=[placeholder="What needs to be done?"i]
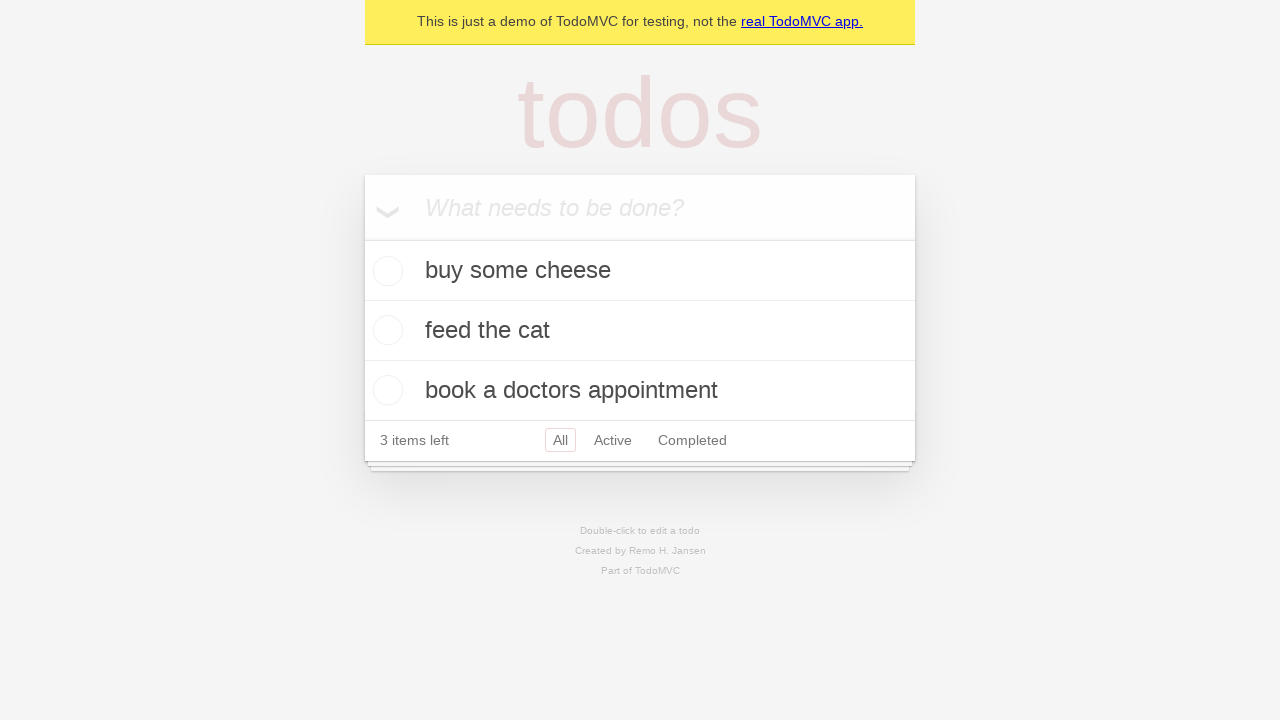

Waited for all todo items to load
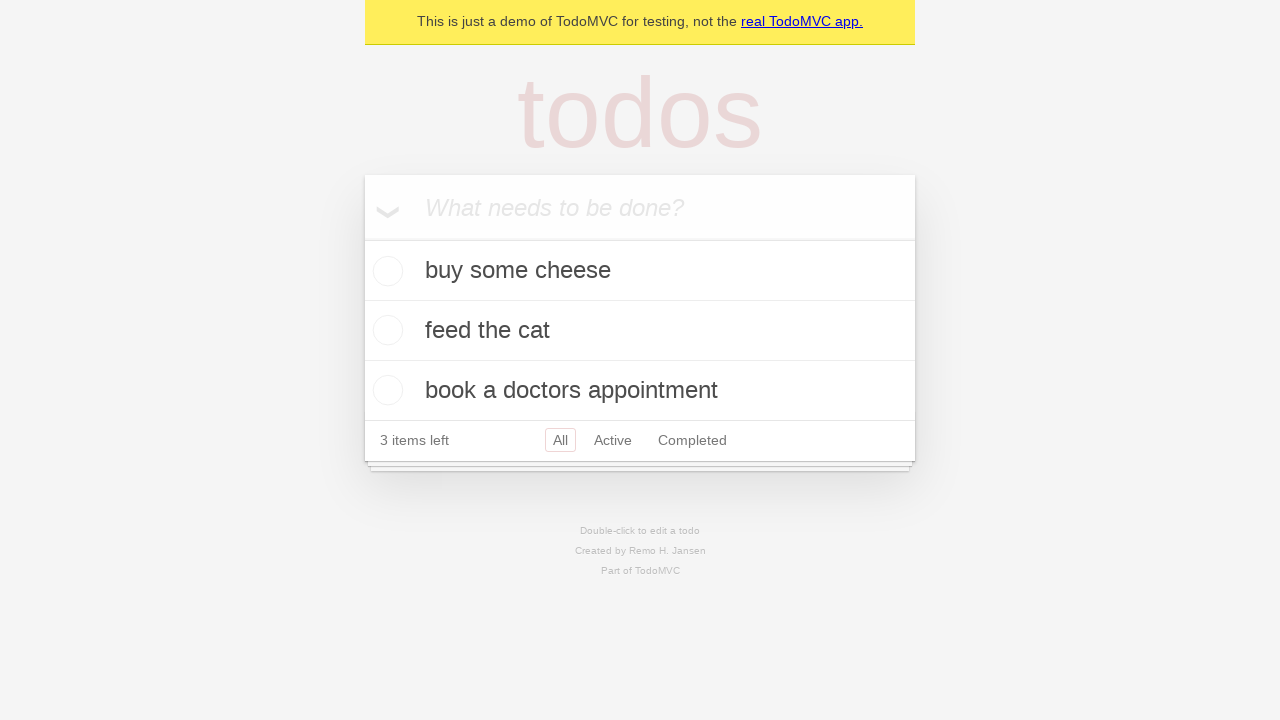

Clicked 'Mark all as complete' checkbox at (362, 238) on internal:label="Mark all as complete"i
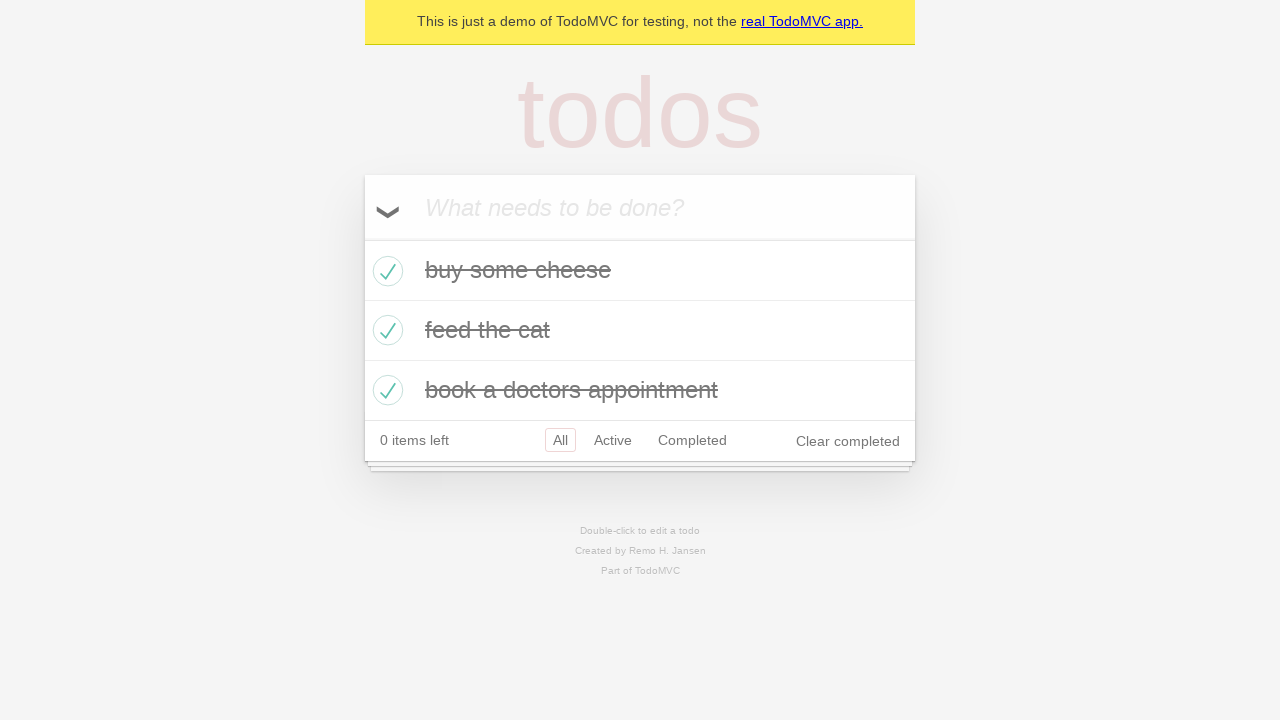

Waited for all todos to be marked as completed
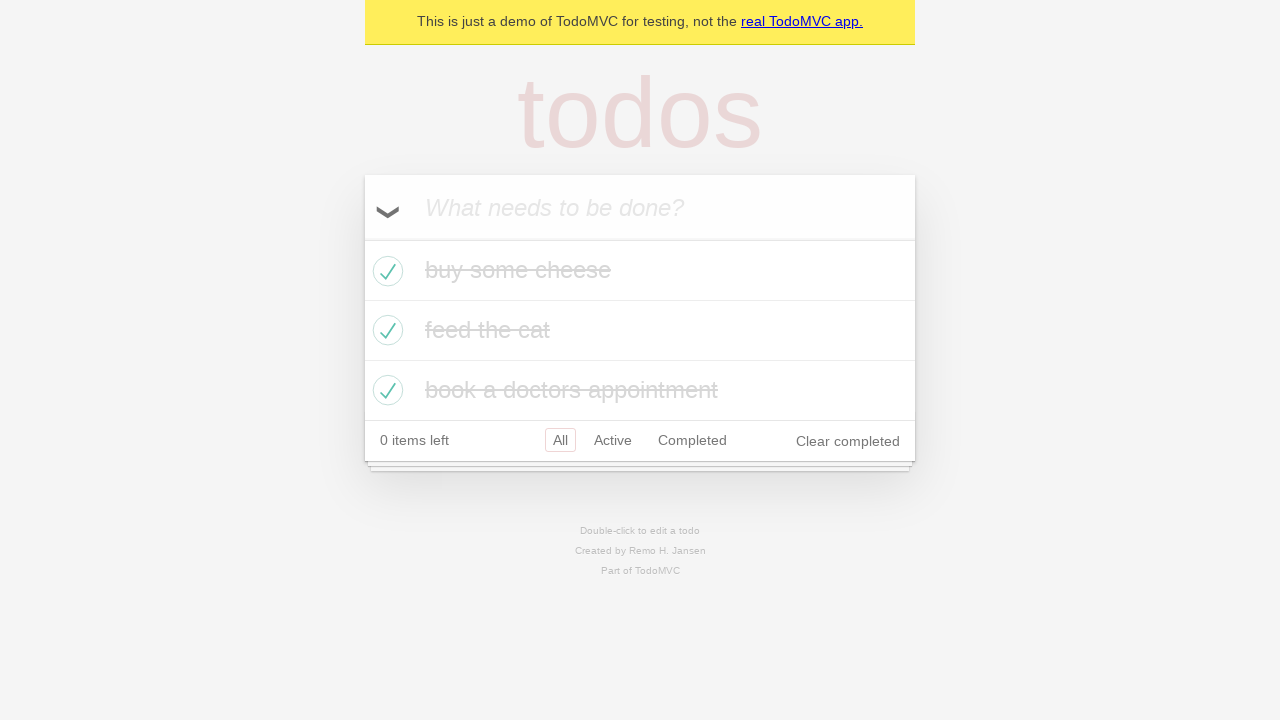

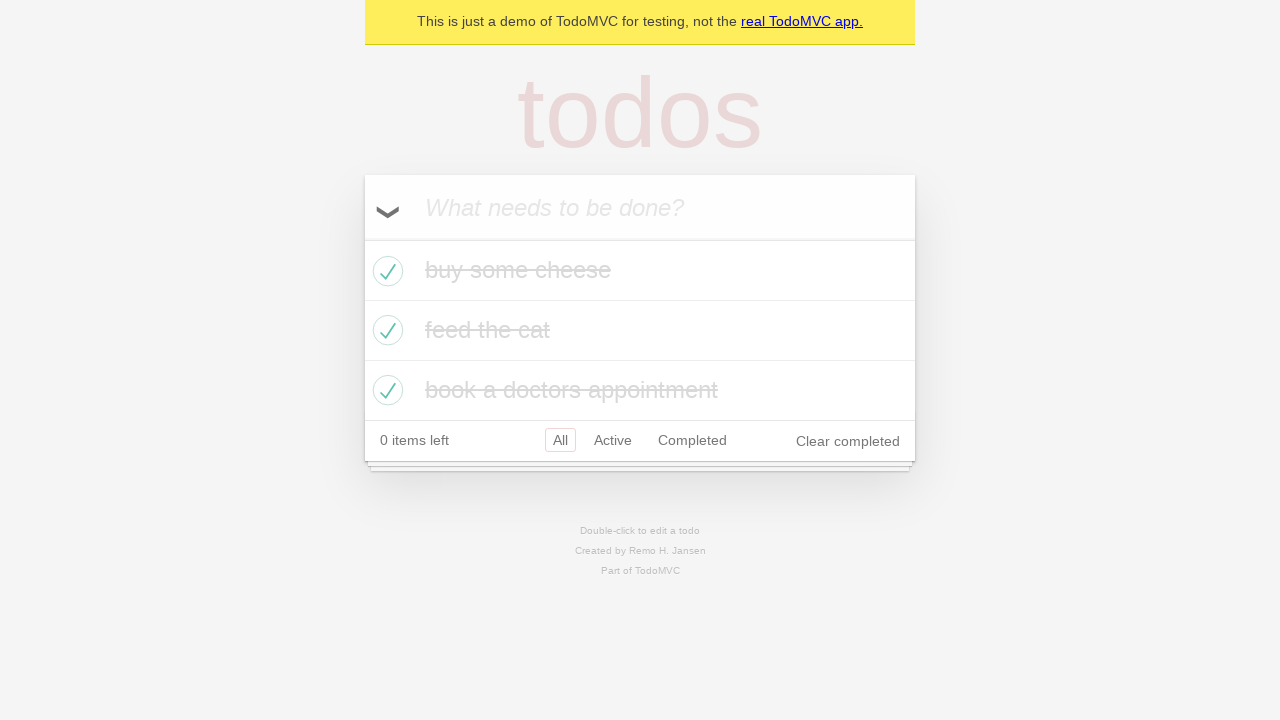